Tests the second checkbox on the Checkboxes page to verify it is checked by default.

Starting URL: https://the-internet.herokuapp.com/

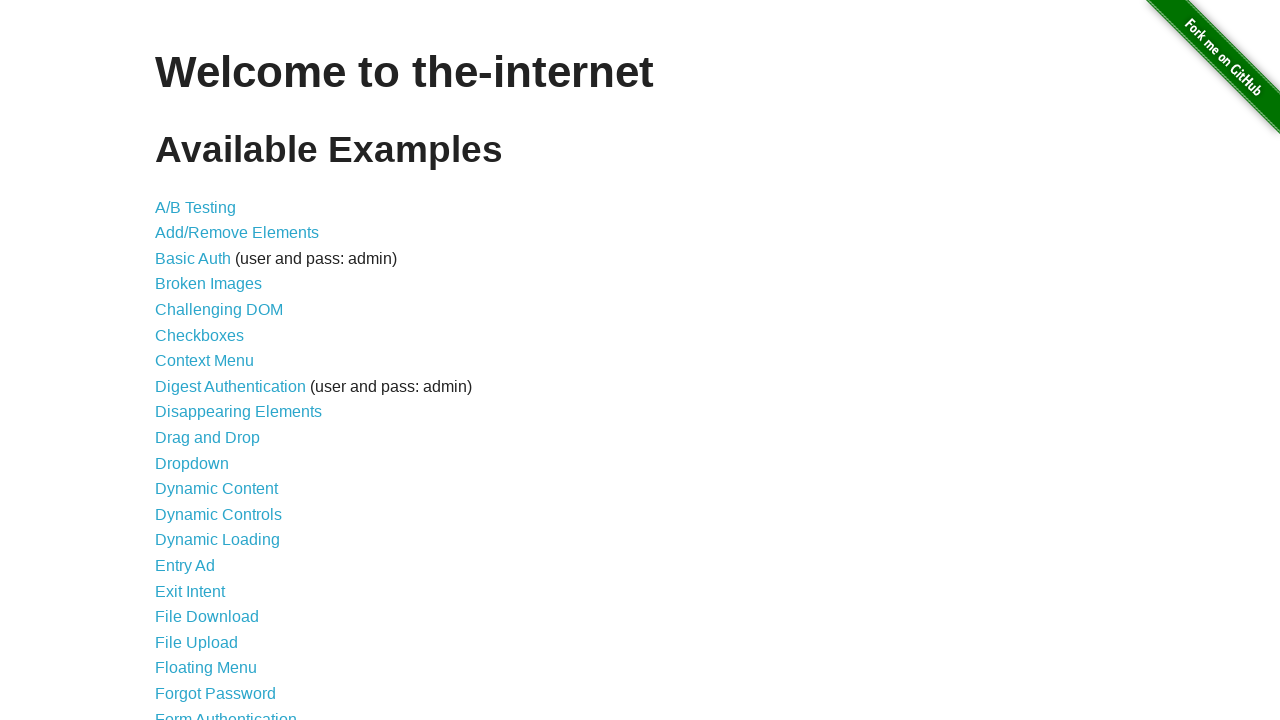

Clicked on Checkboxes link at (200, 335) on text=Checkboxes
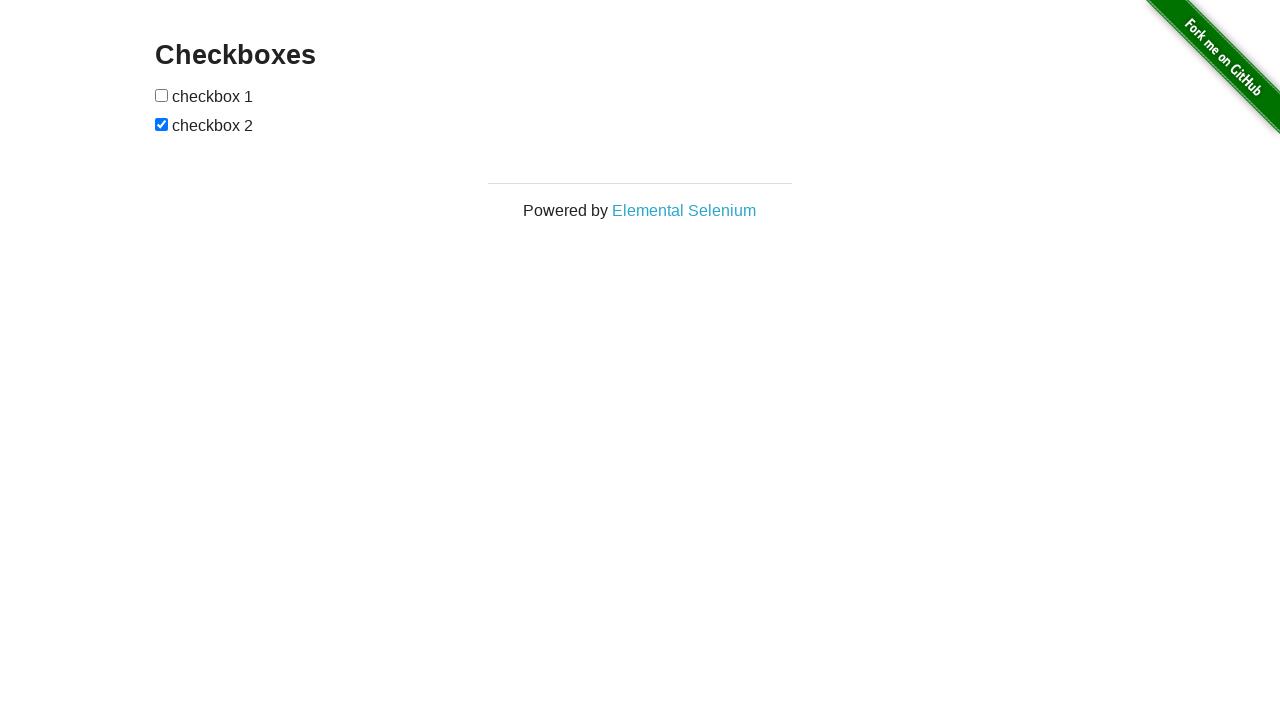

Navigated to Checkboxes page
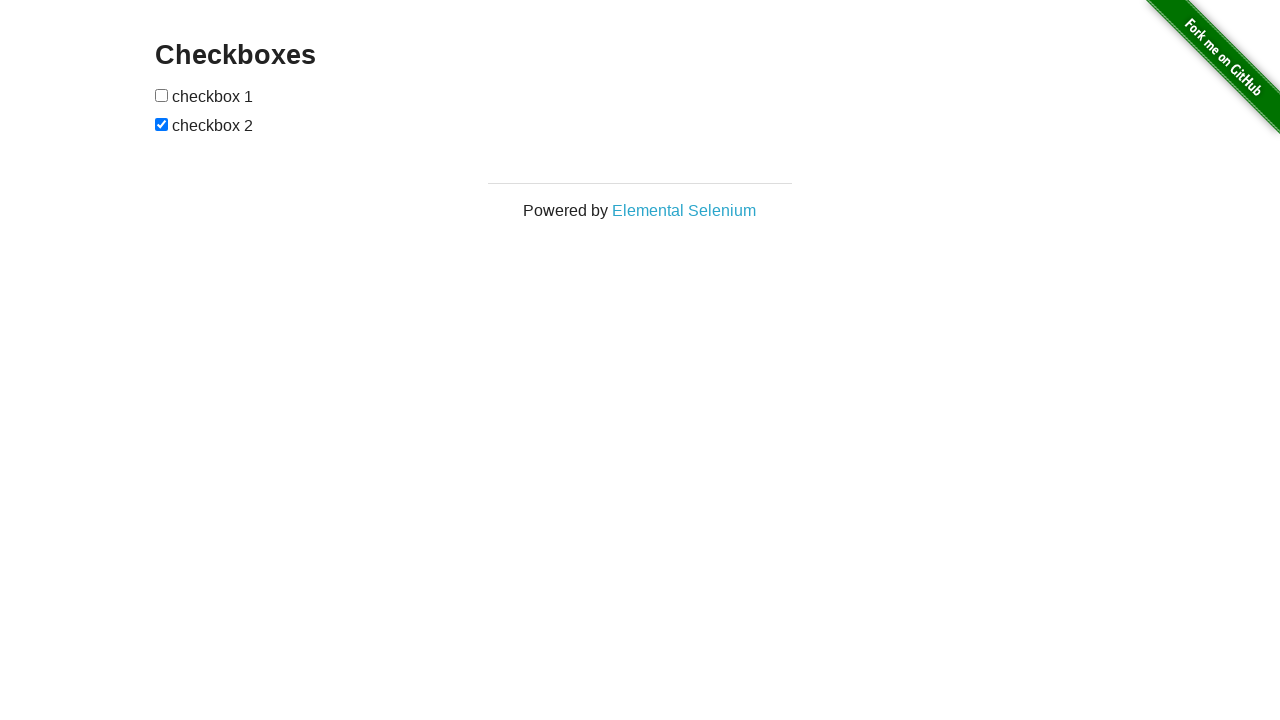

Second checkbox element loaded
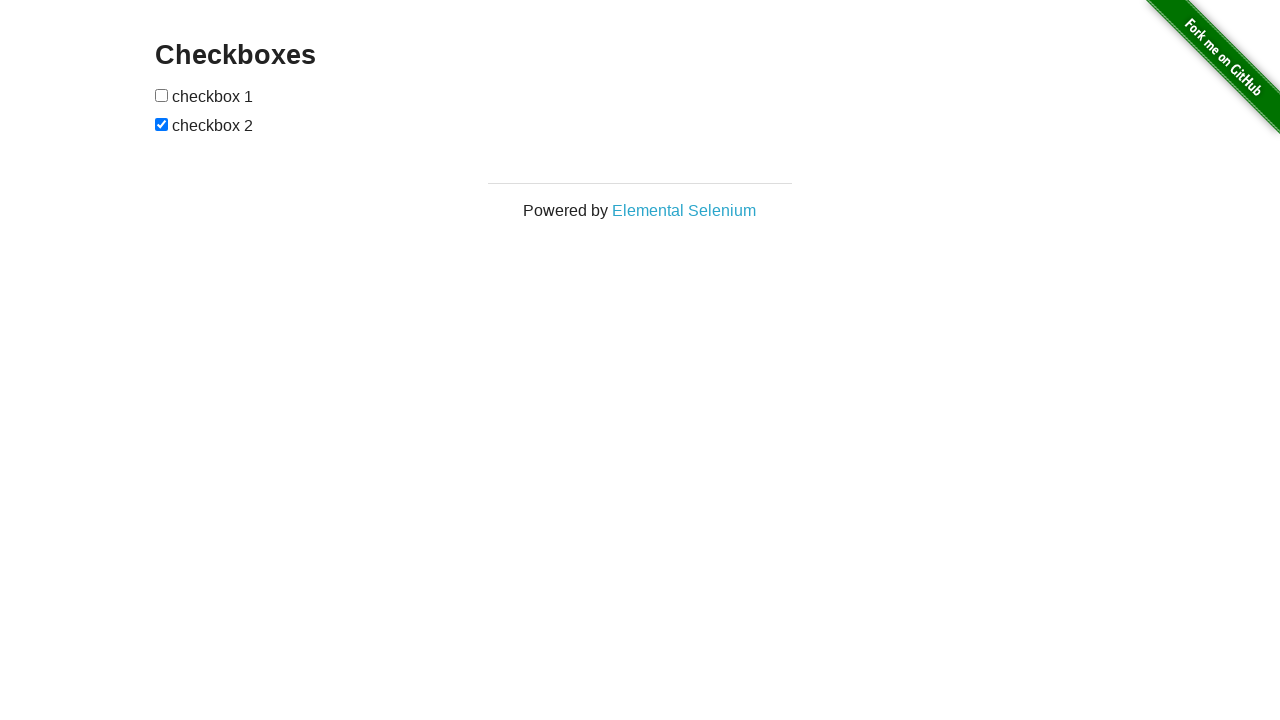

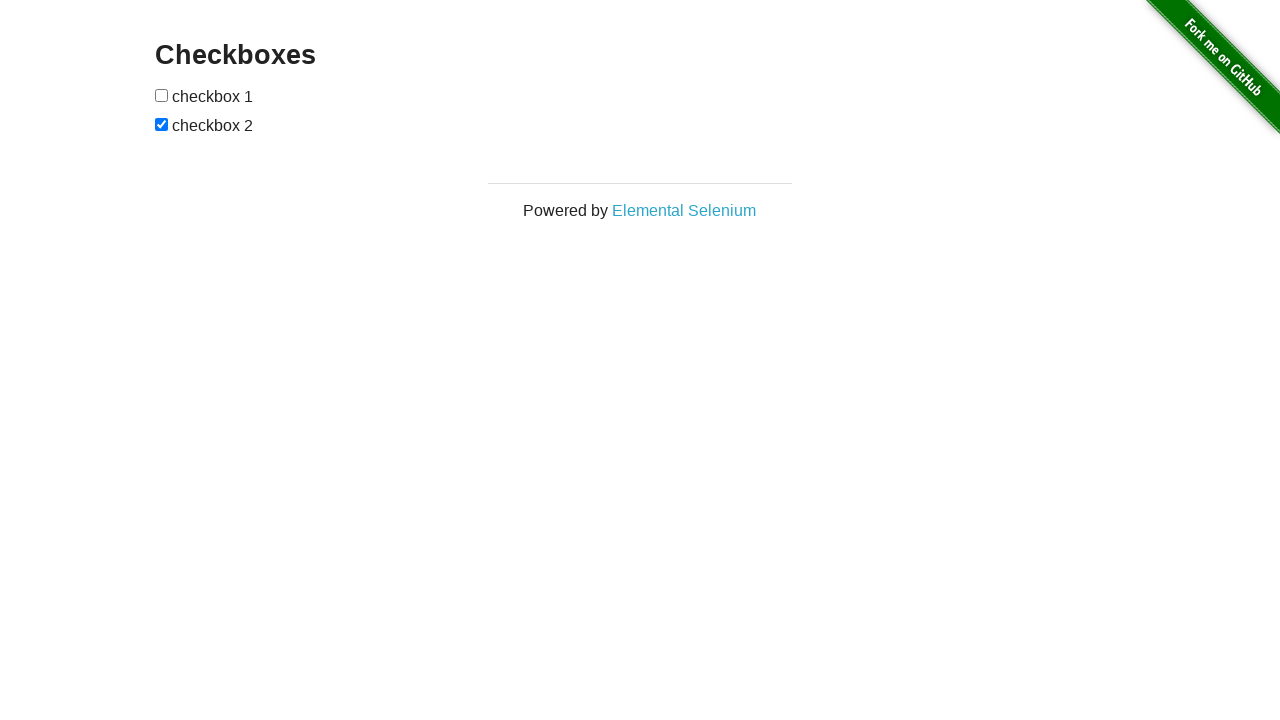